Tests the Automation Exercise website by verifying the number of links on the page, navigating to the Products page, and checking if the special offer element is displayed

Starting URL: https://www.automationexercise.com

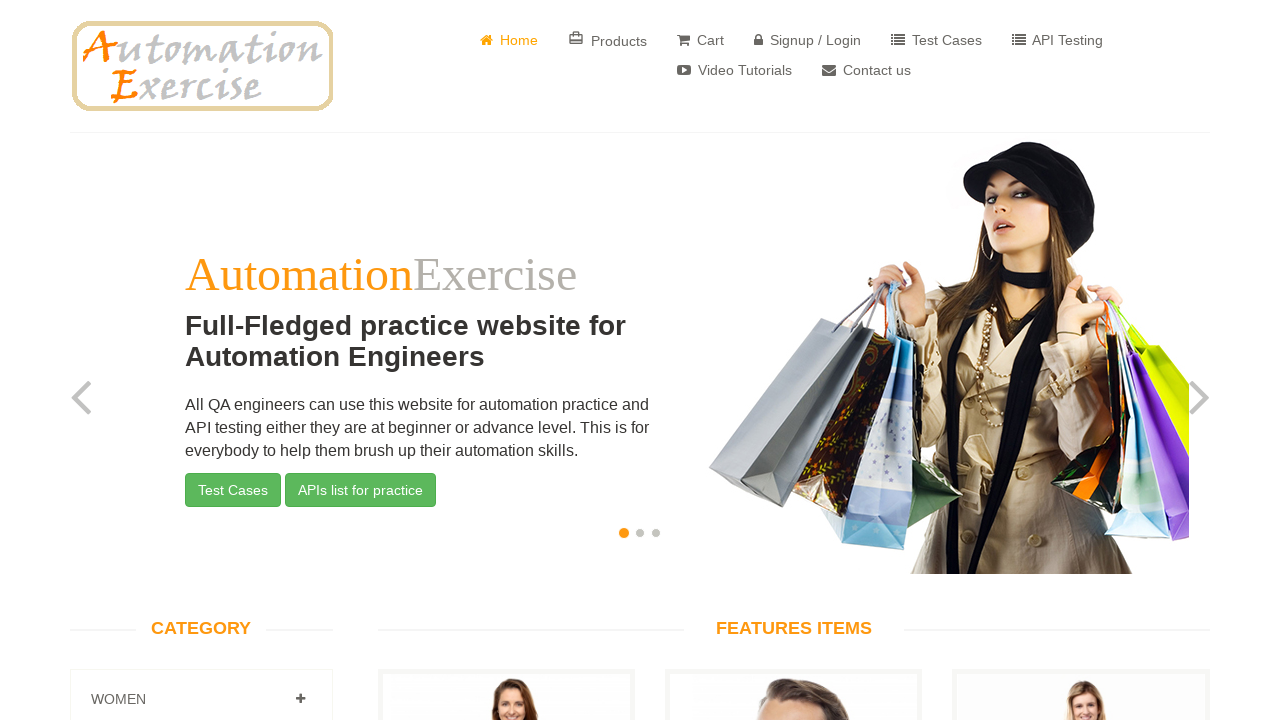

Retrieved all link elements from the page
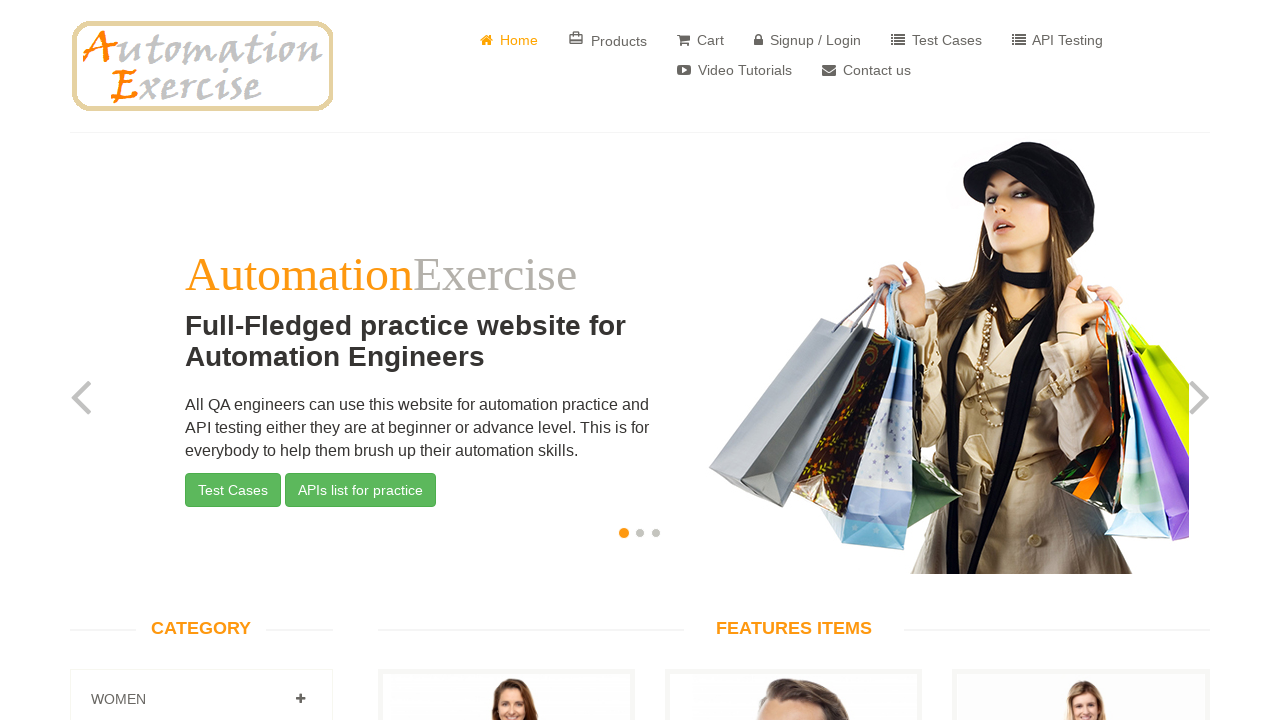

Verified link count - Expected: 147, Actual: 147
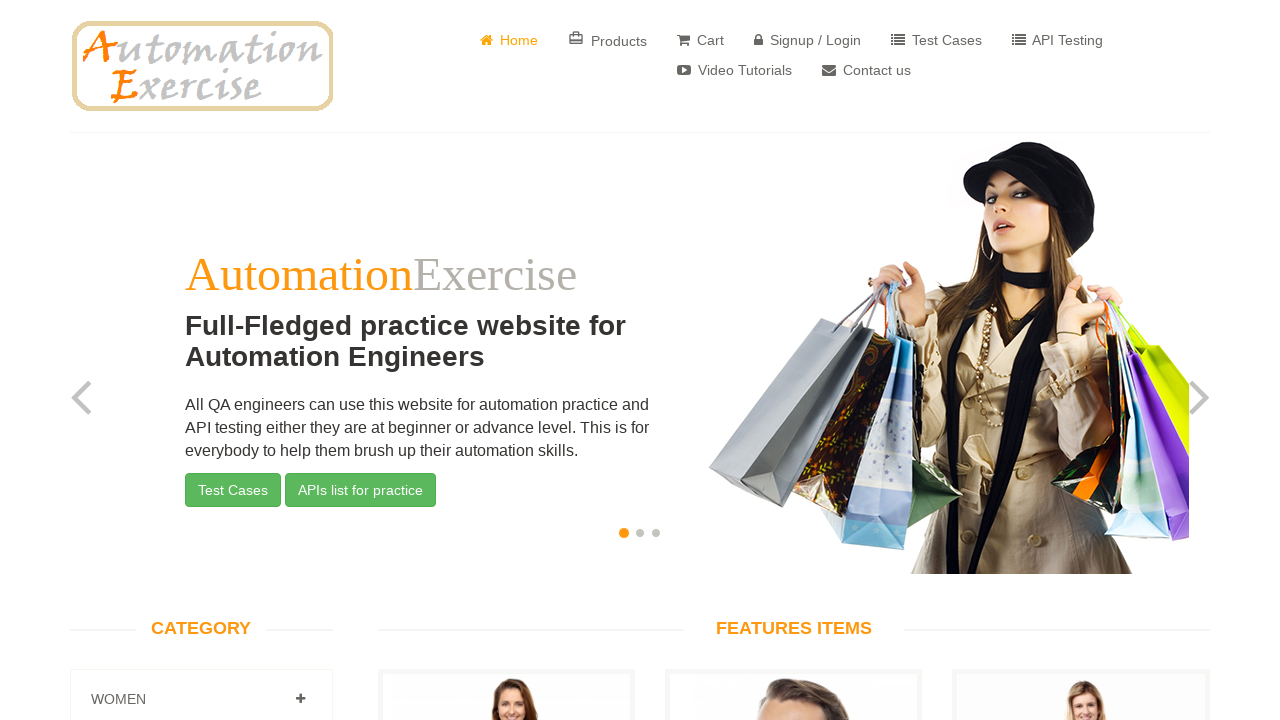

Clicked on the Products link at (608, 40) on text=Products
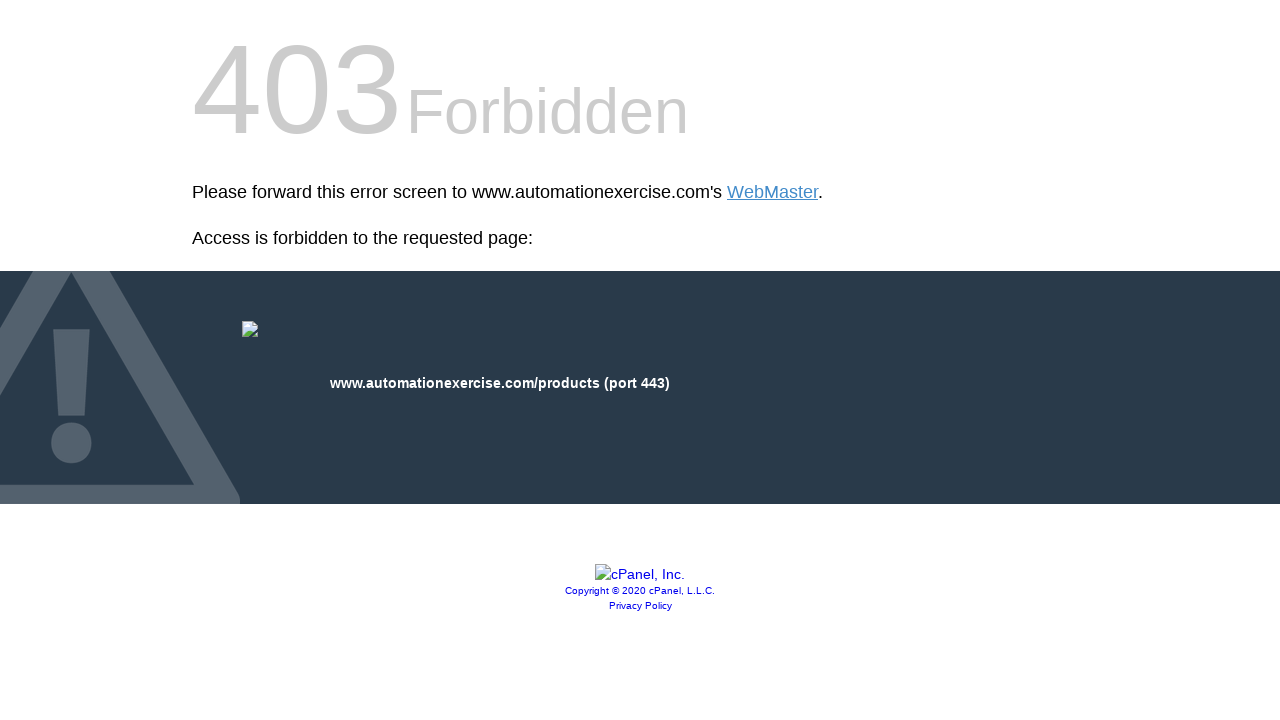

Retrieved the special offer element (#sale_image)
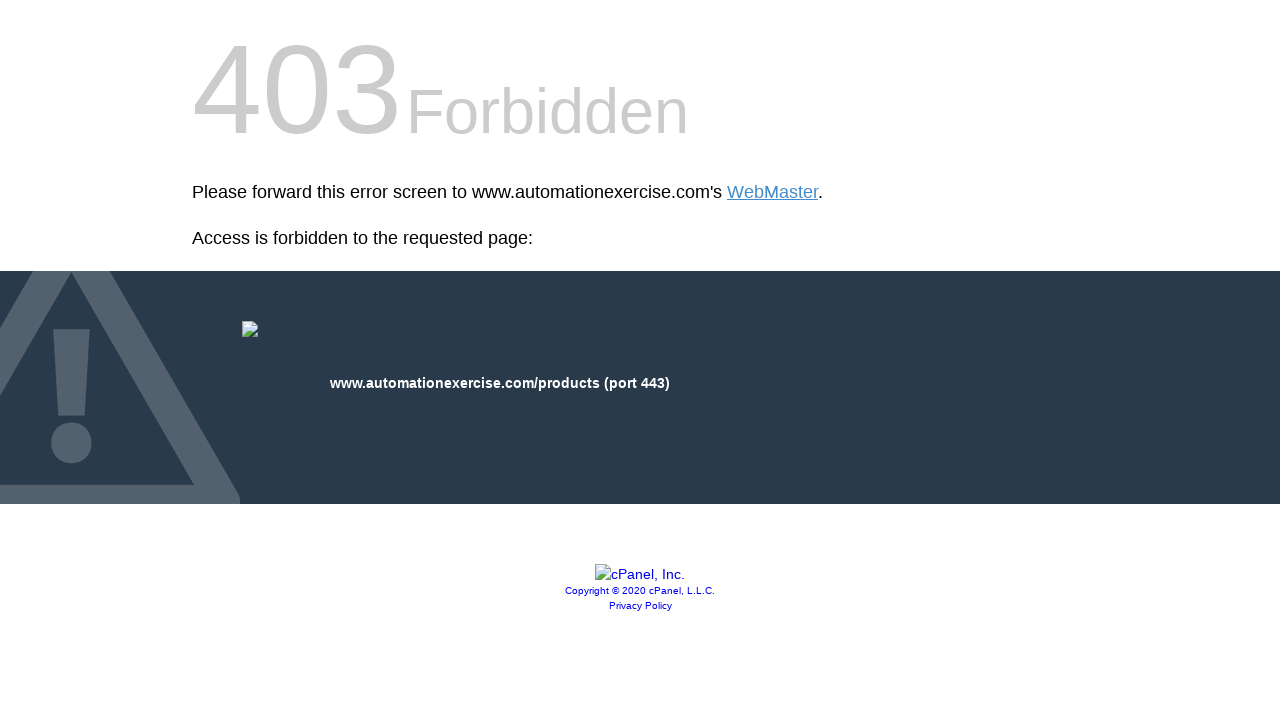

Verified special offer element visibility
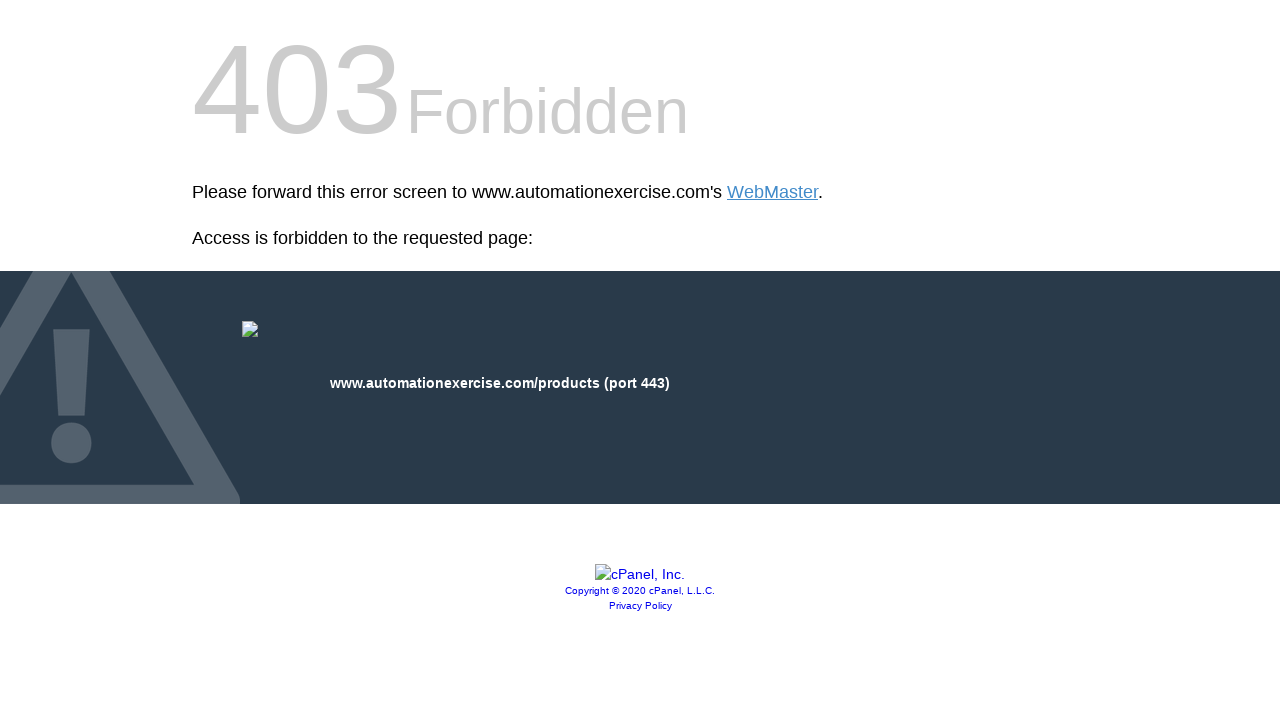

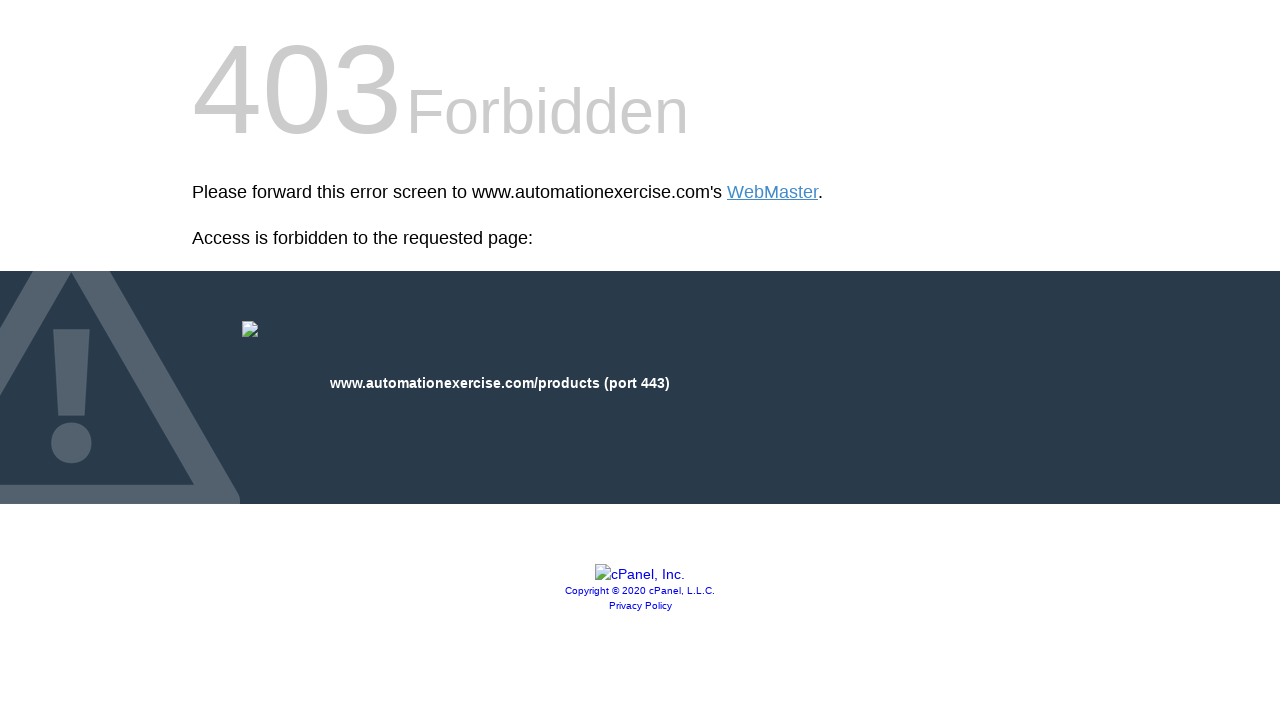